Tests FAQ section by verifying the answer for extending/returning order question

Starting URL: https://qa-scooter.praktikum-services.ru/

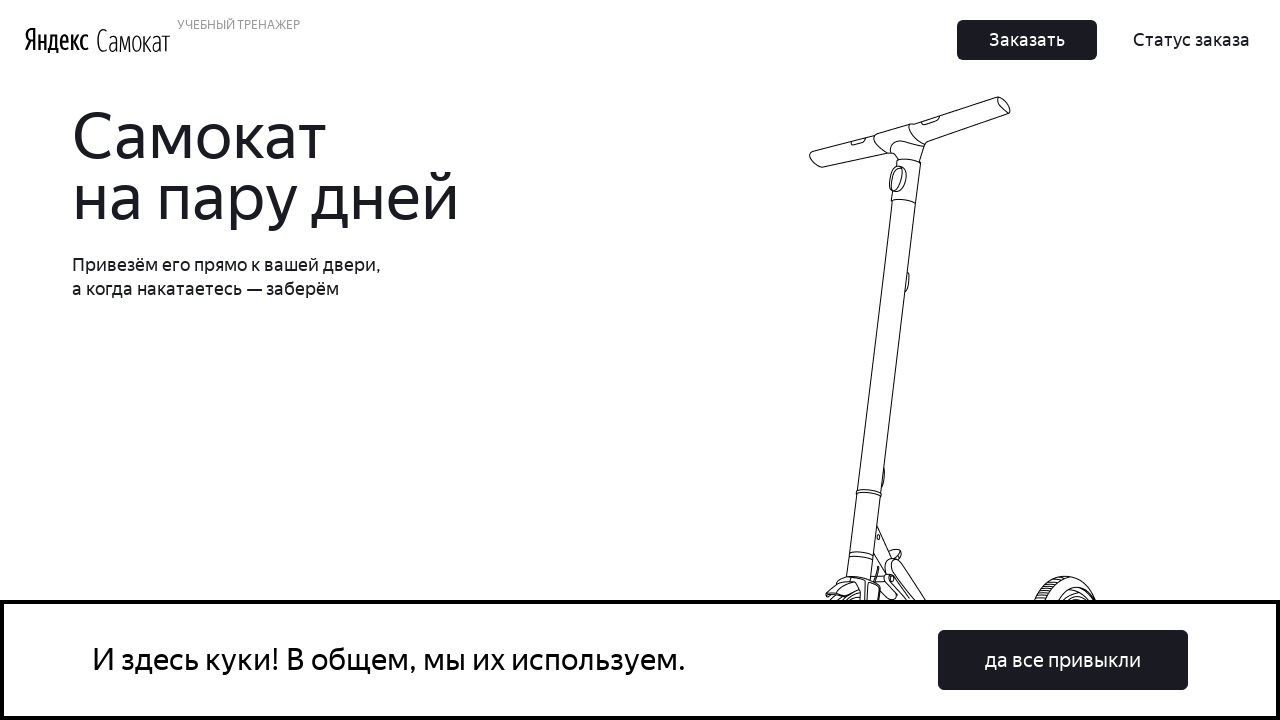

Scrolled to FAQ question about extending/returning order
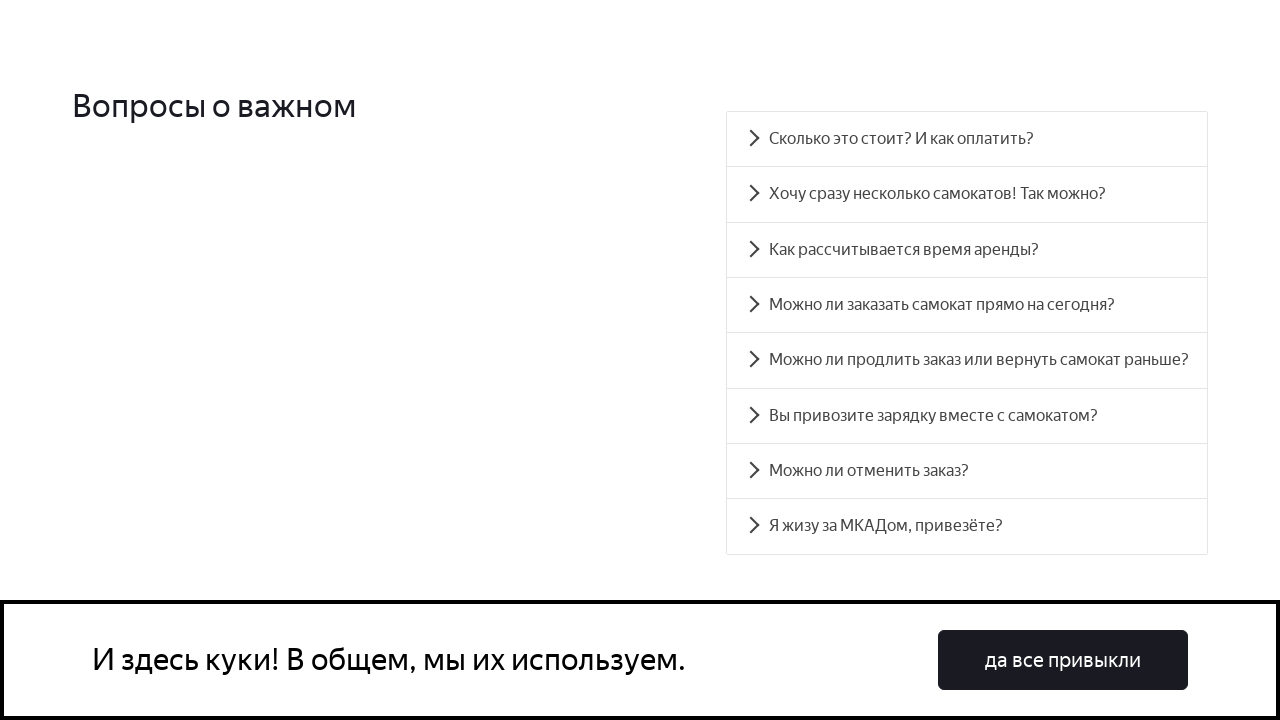

Clicked on FAQ question to expand answer at (967, 360) on text=Можно ли продлить заказ или вернуть самокат раньше?
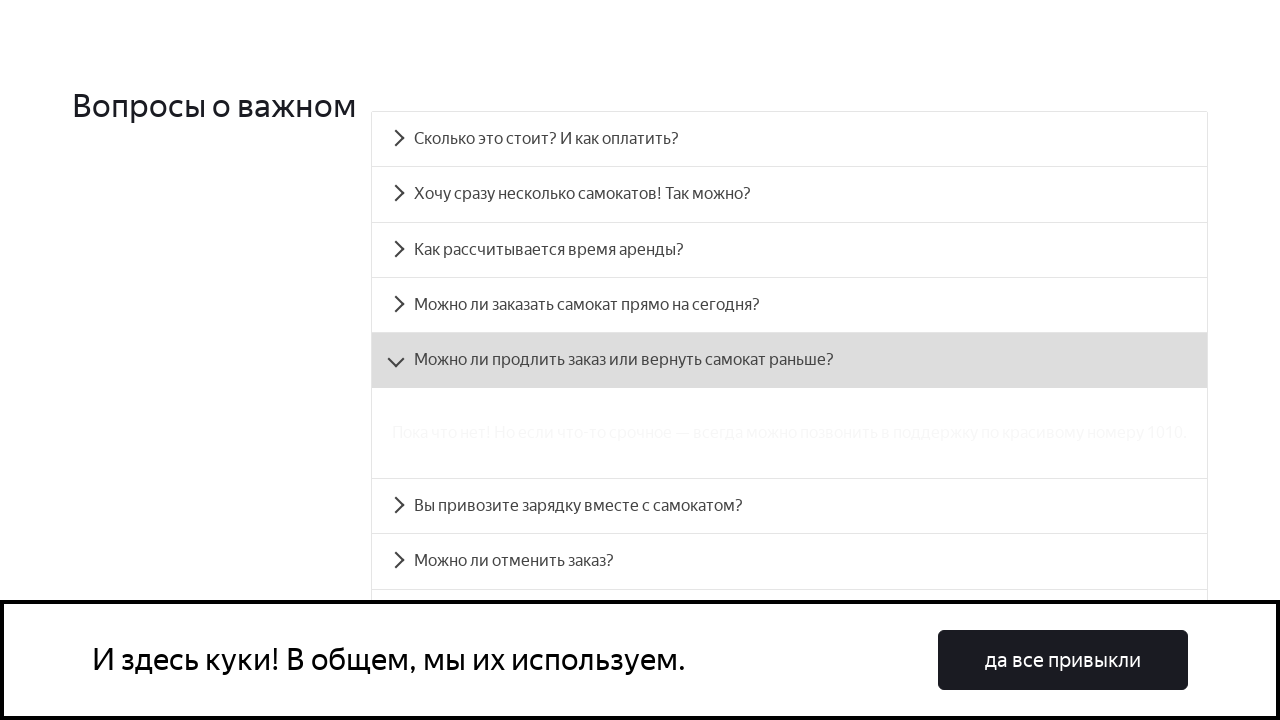

FAQ answer about extending/returning order is visible
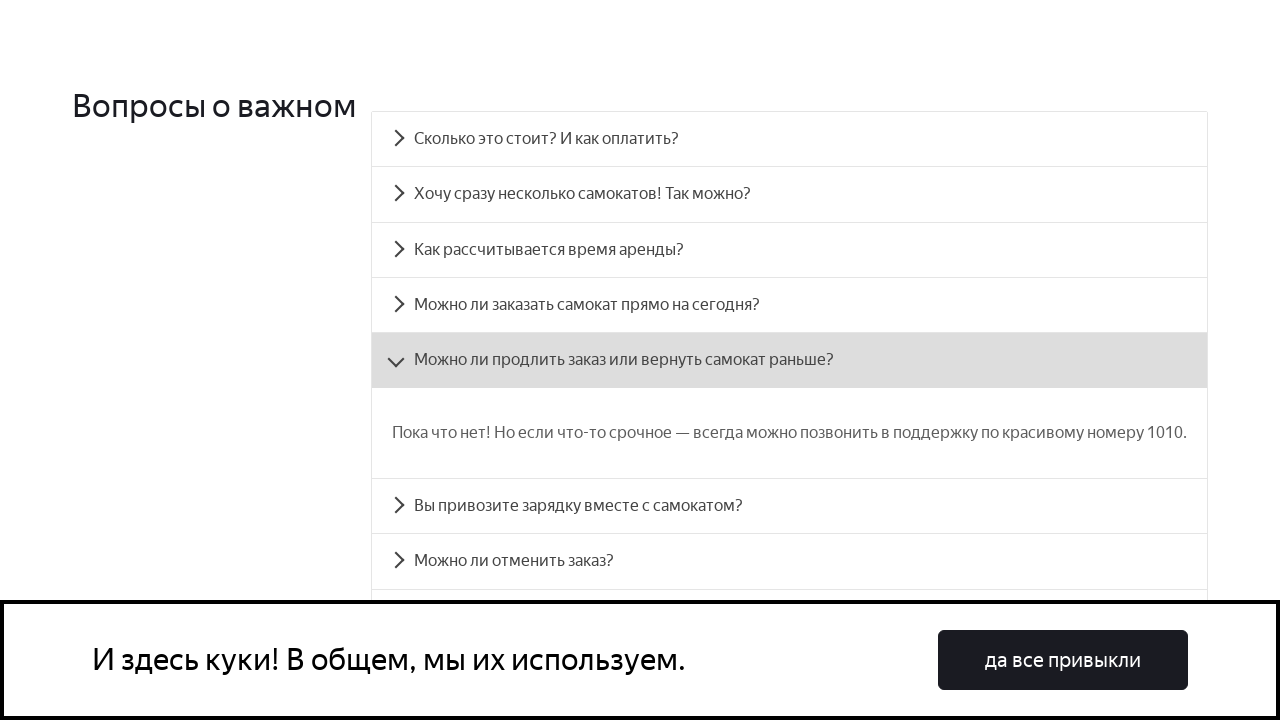

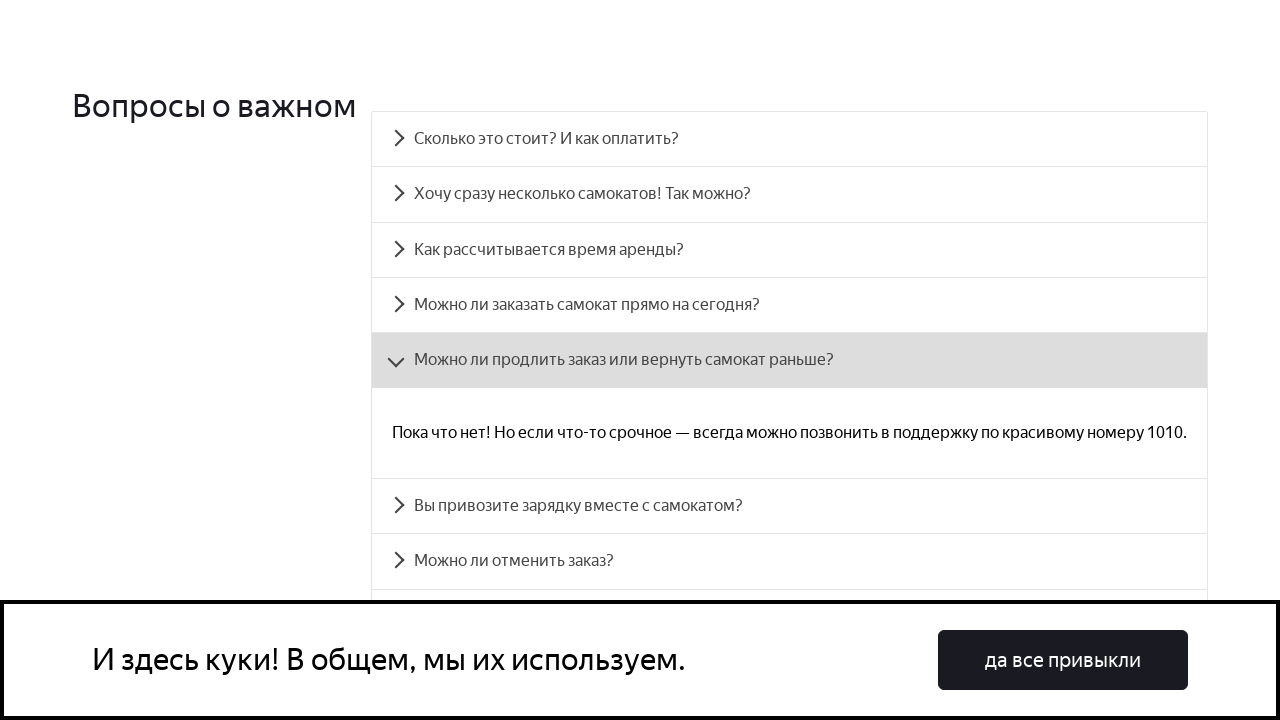